Tests mouse hover functionality by navigating to an automation practice page and hovering over a button element

Starting URL: https://www.rahulshettyacademy.com/AutomationPractice/

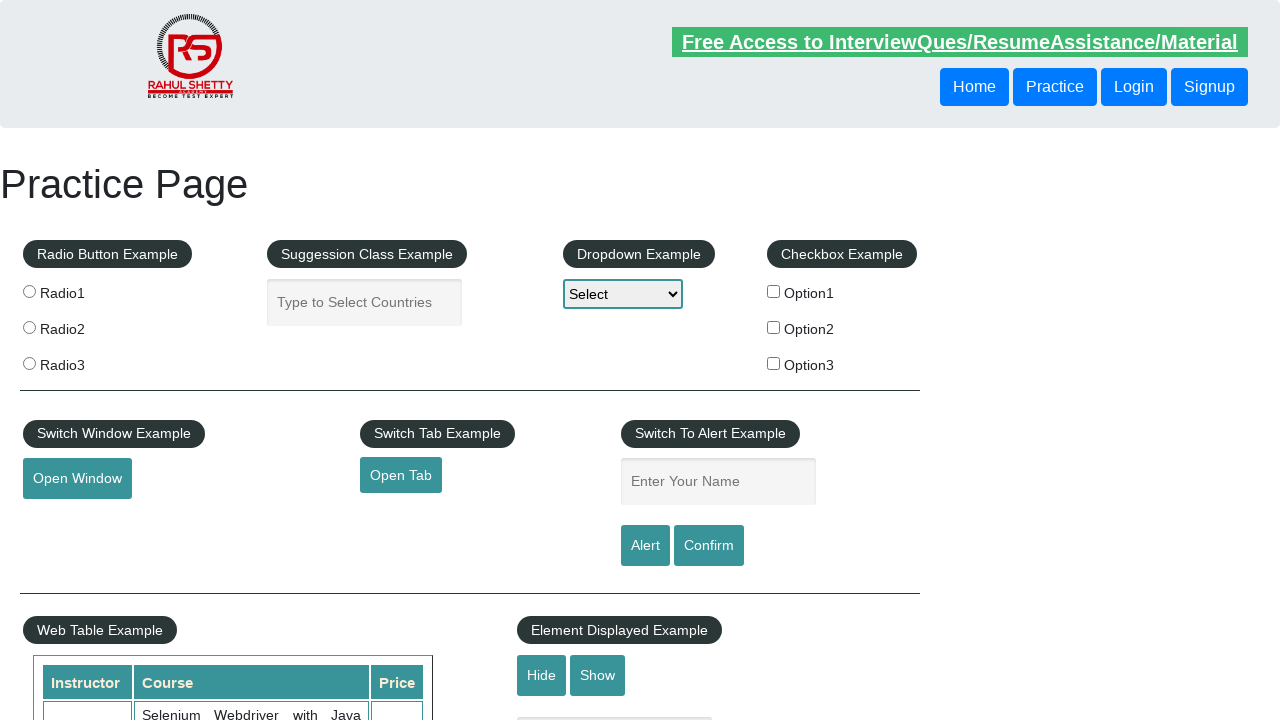

Waited for 'Open Tab' button to become visible
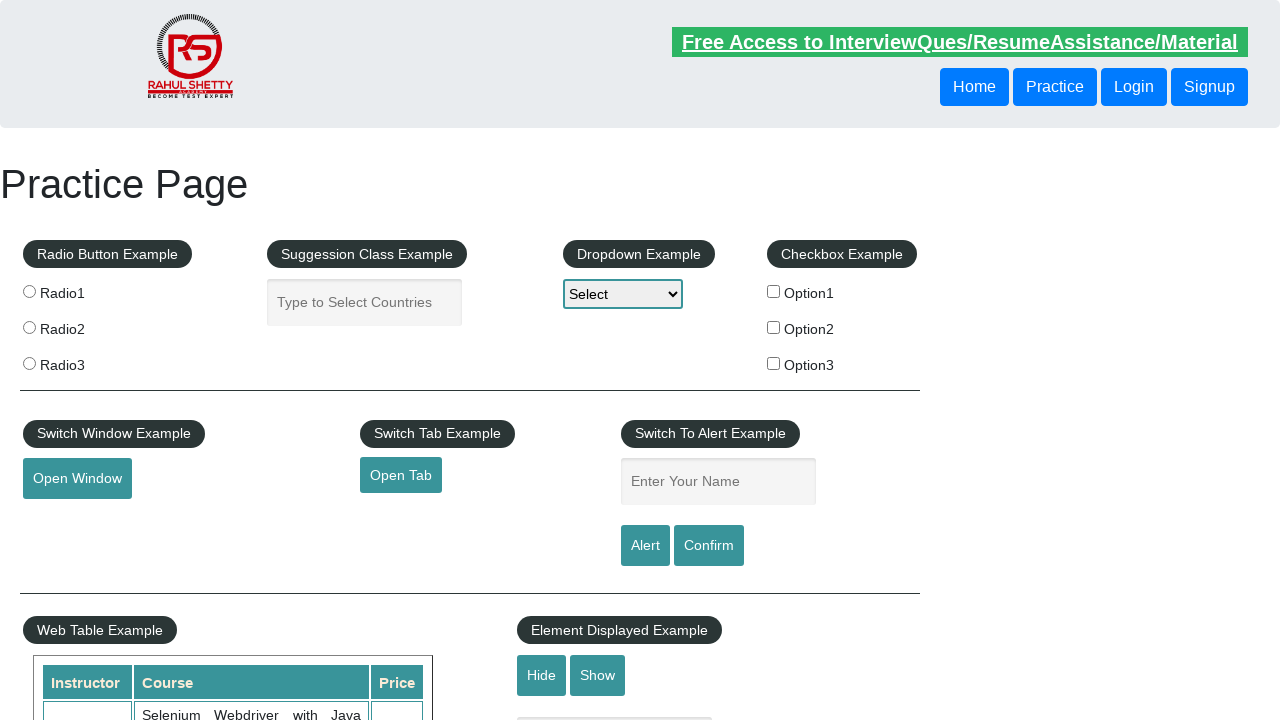

Hovered over the 'Open Tab' button at (401, 475) on xpath=//*[@id='opentab']
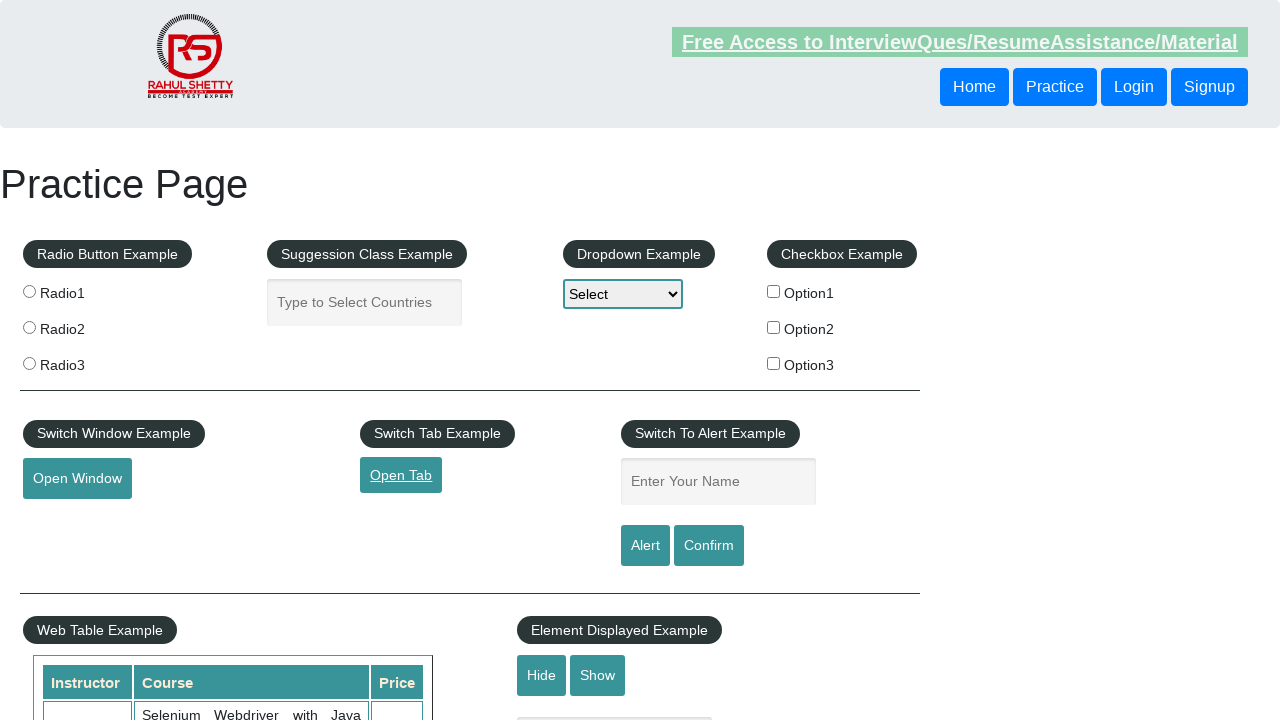

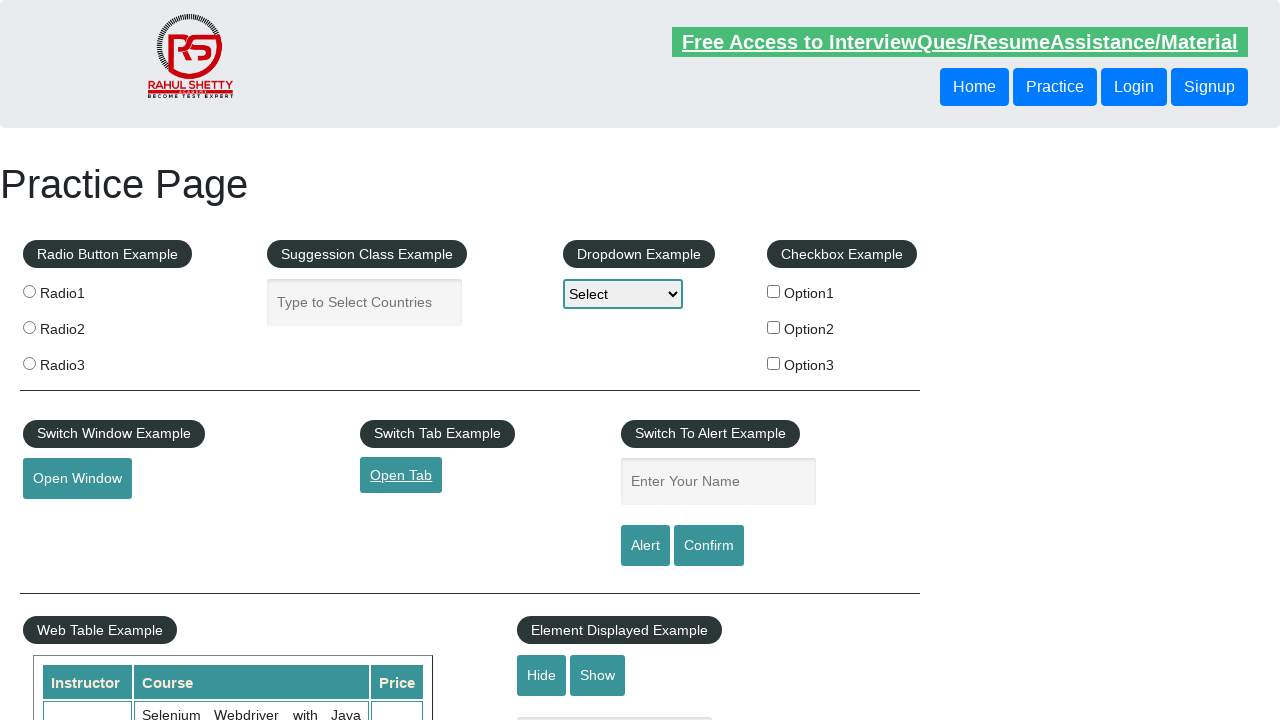